Tests keyboard key press functionality by sending SPACE and TAB keys to a page element and verifying the result text displays the correct key that was pressed

Starting URL: http://the-internet.herokuapp.com/key_presses

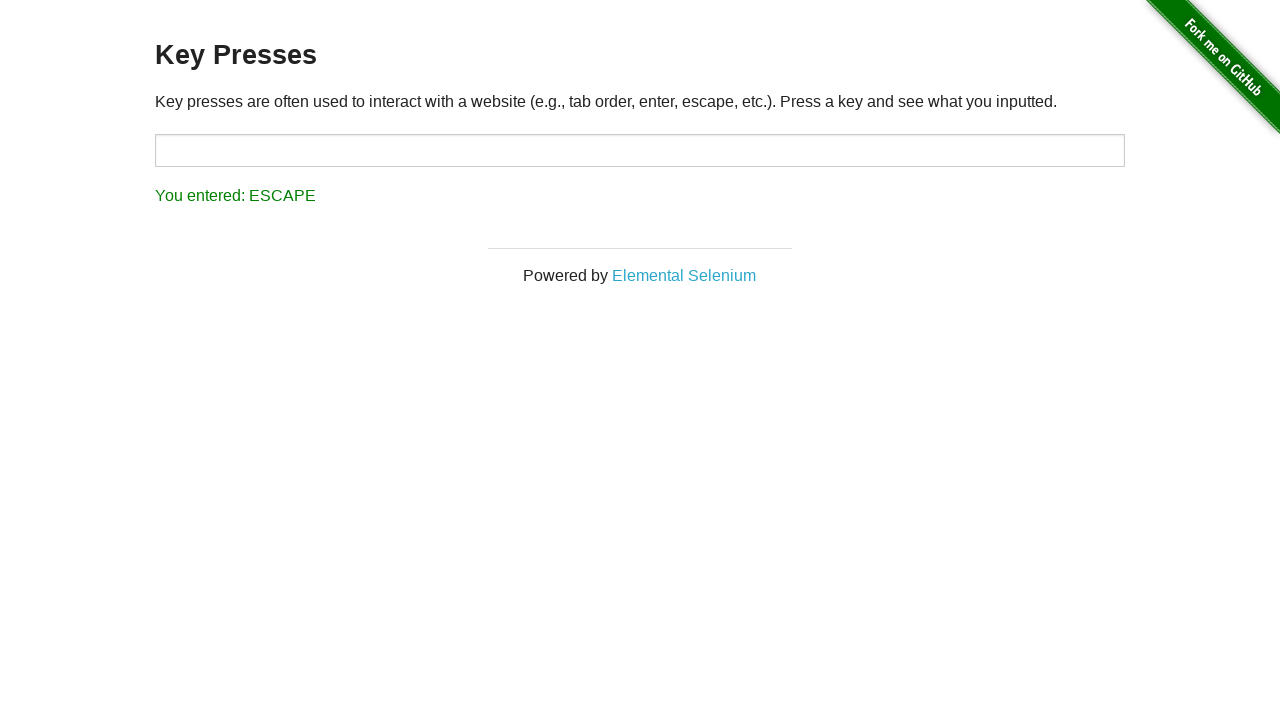

Sent SPACE key to example element on .example
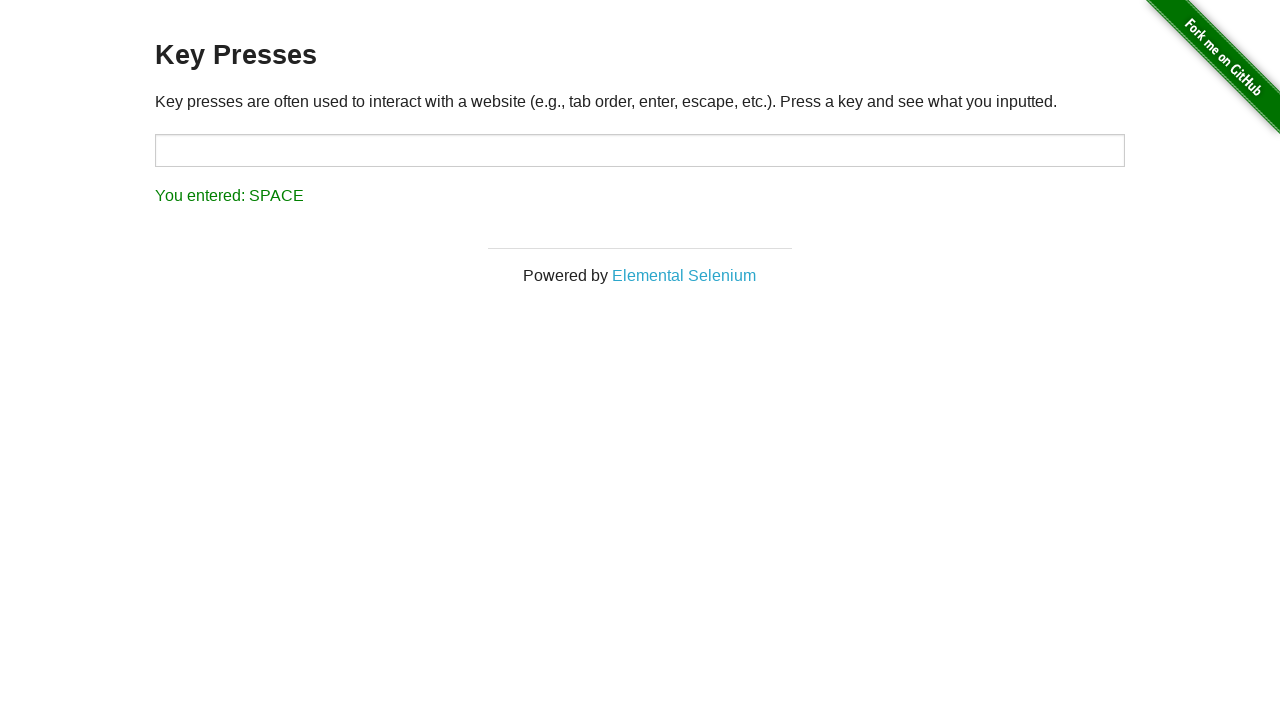

Waited for result element to appear
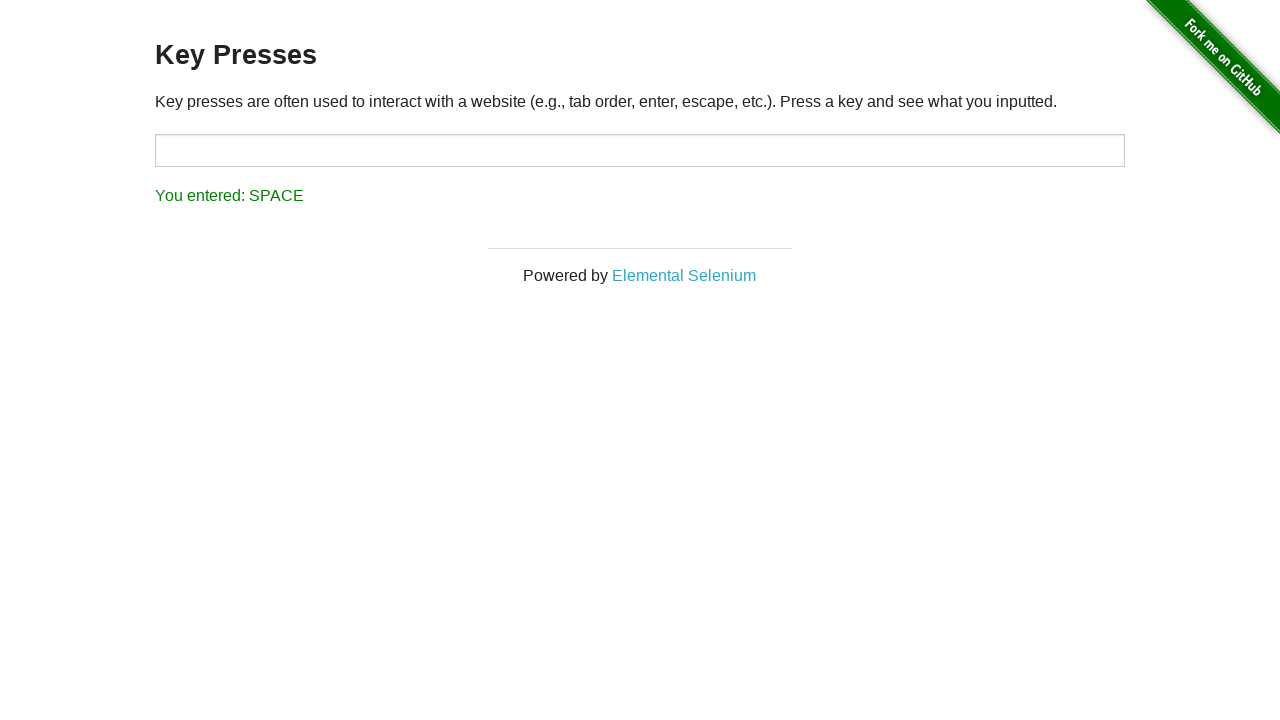

Verified result text shows SPACE was entered
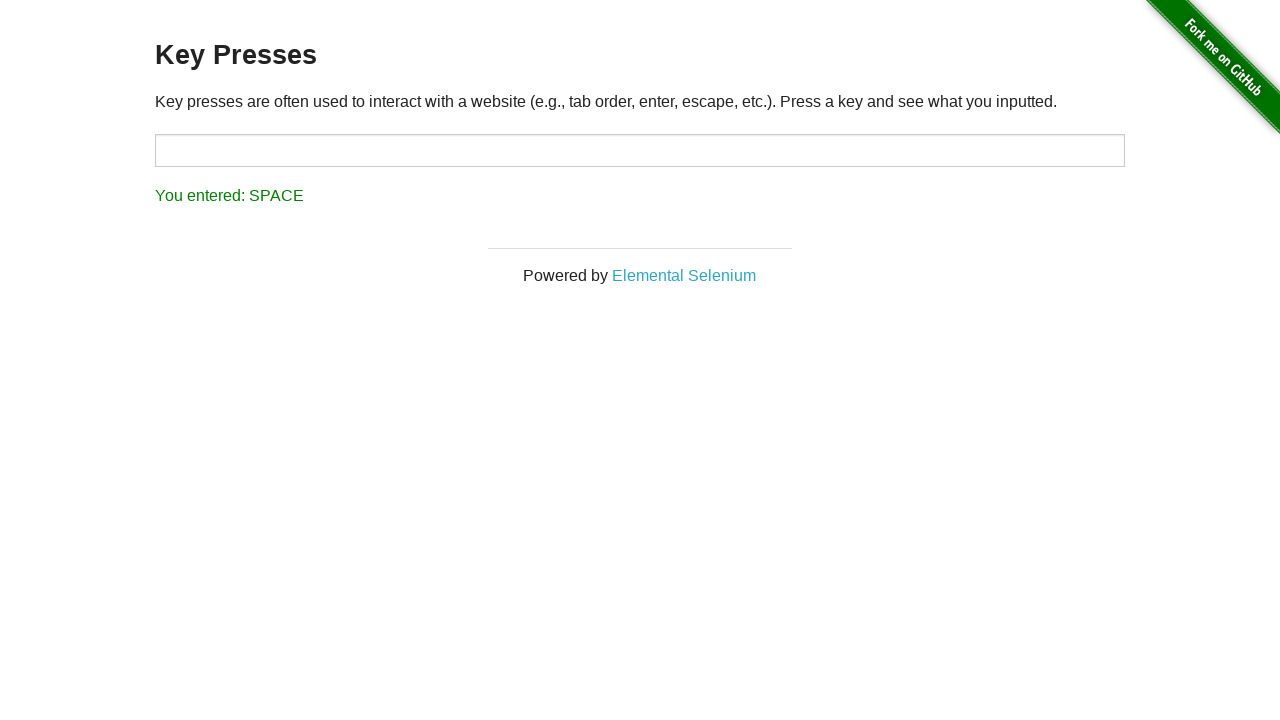

Sent TAB key using keyboard
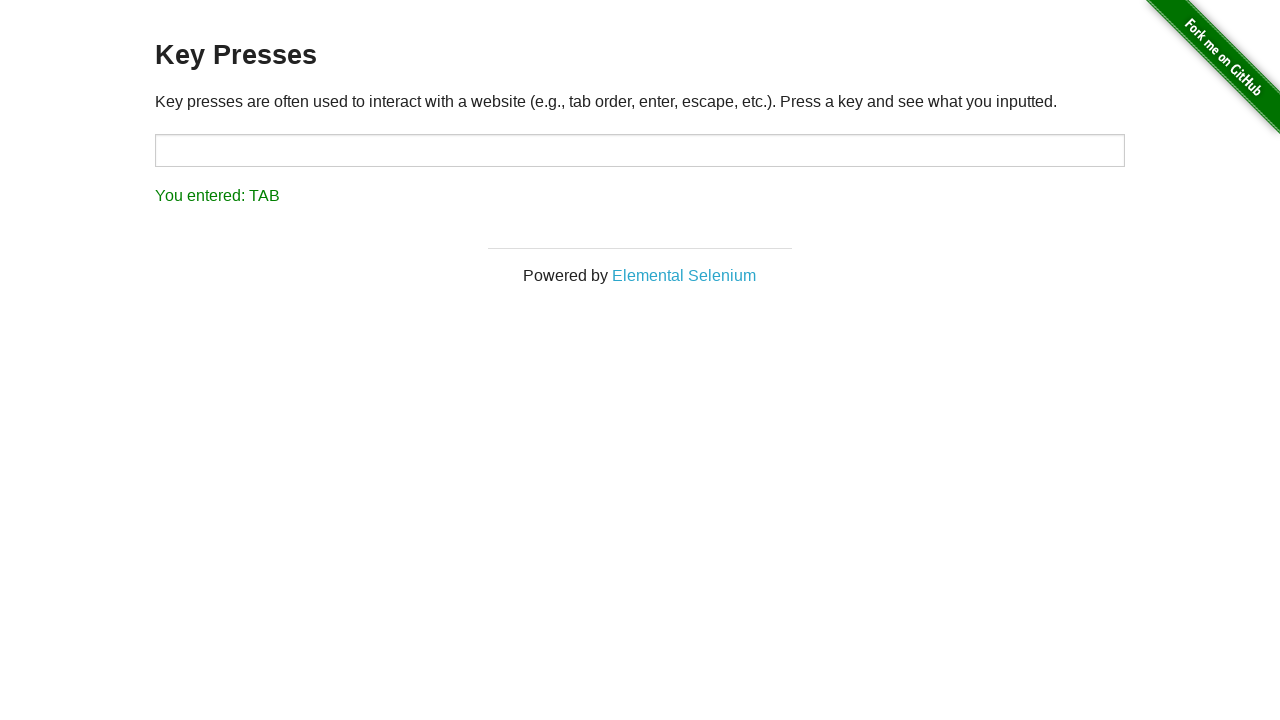

Verified result text shows TAB was entered
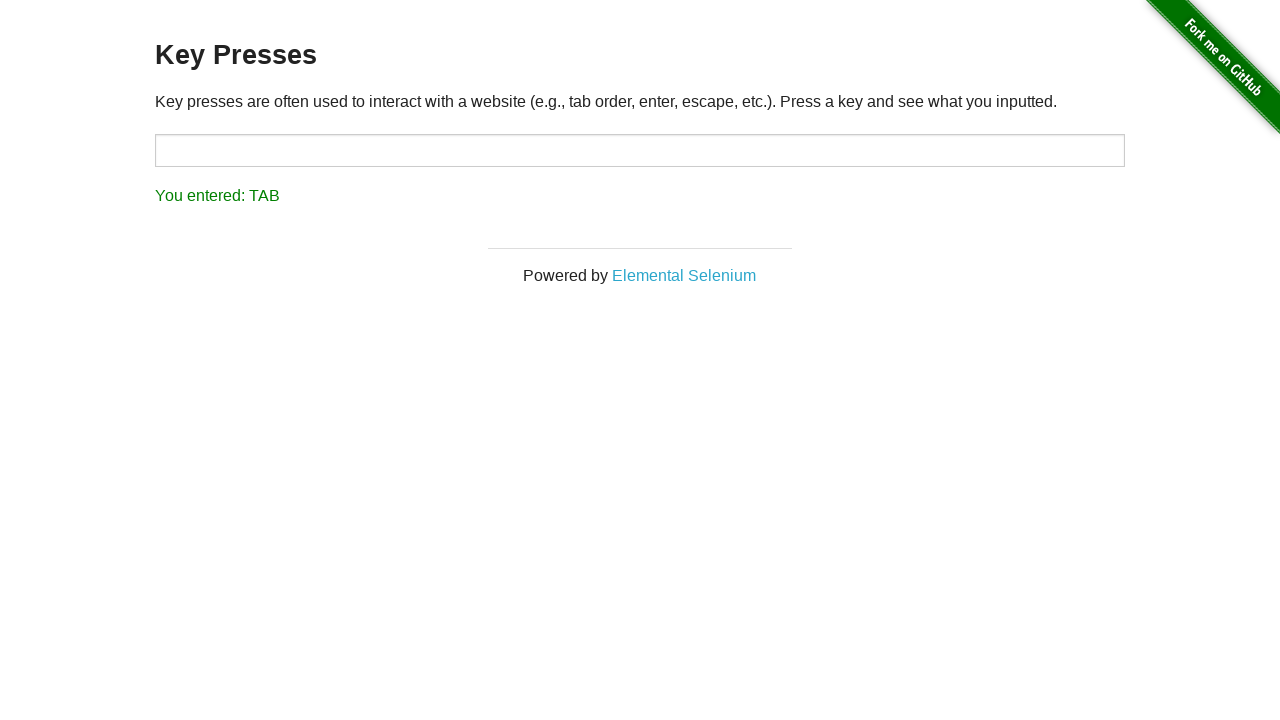

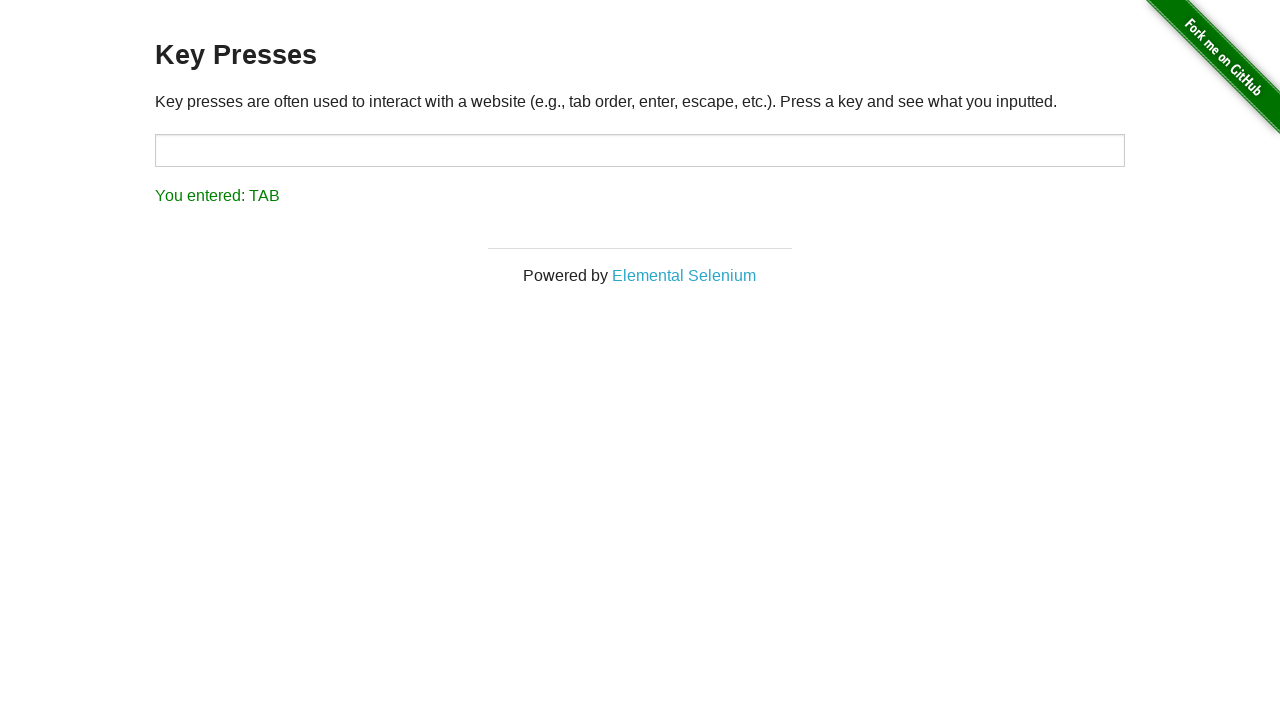